Tests window handling functionality by opening a new window, switching between parent and child windows, and verifying content in each window

Starting URL: https://the-internet.herokuapp.com/

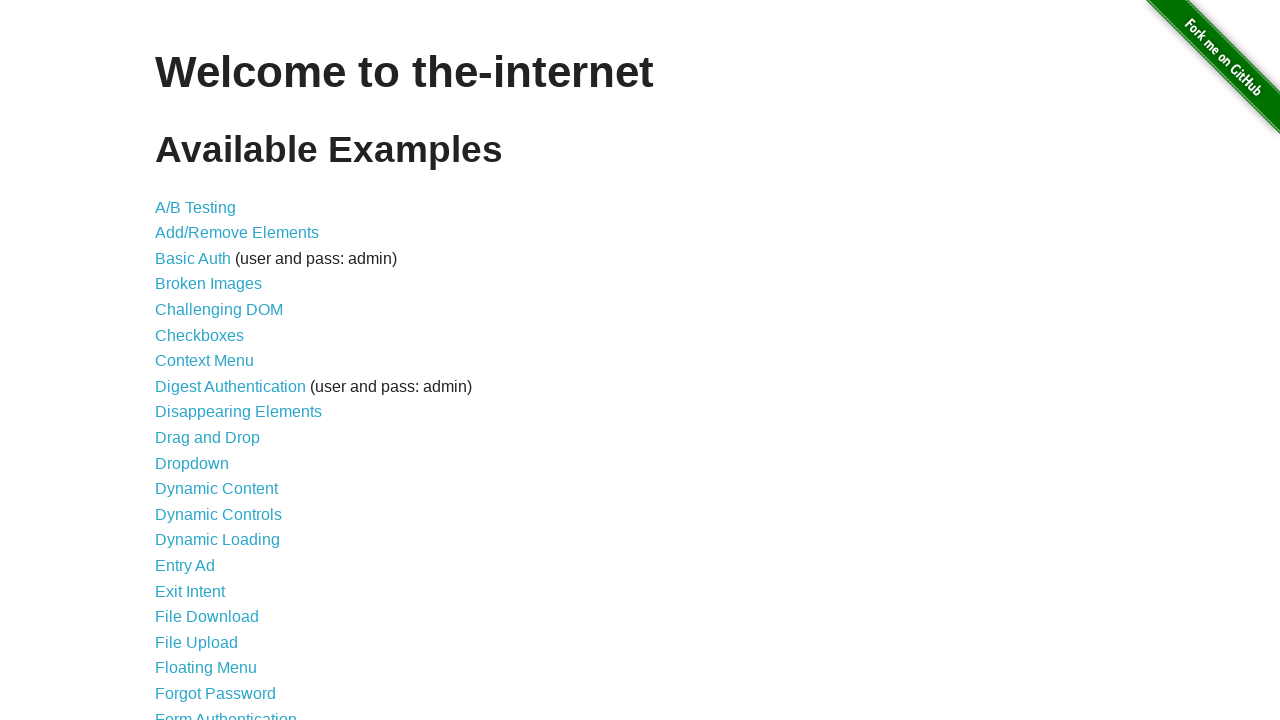

Clicked on 'Multiple Windows' link at (218, 369) on a:text('Multiple Windows')
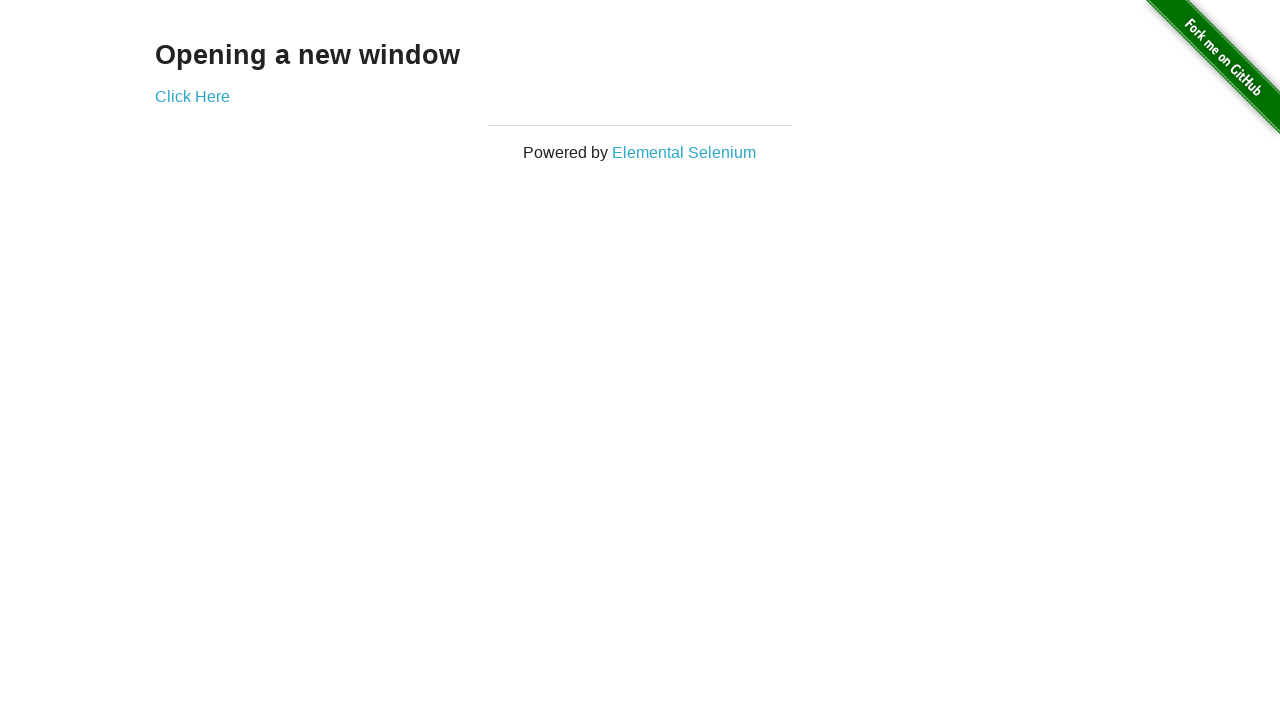

New window link became visible
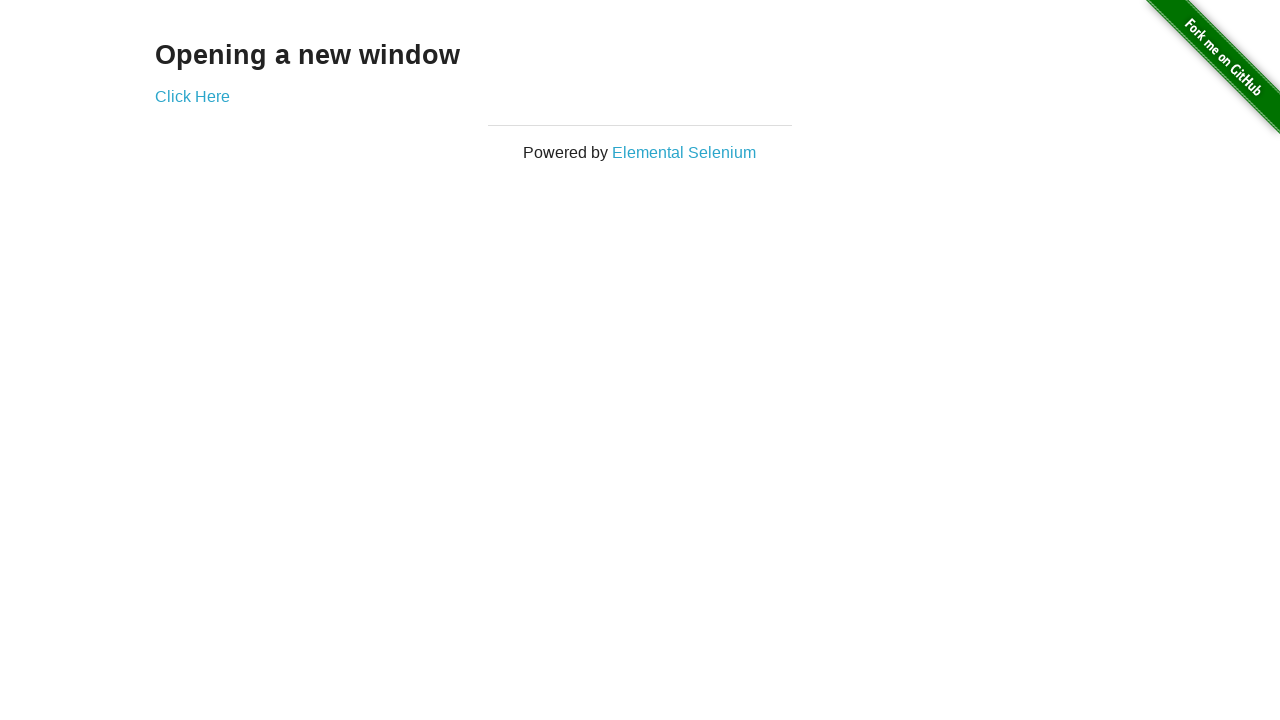

Clicked to open new window at (192, 96) on div[id='content'] div a
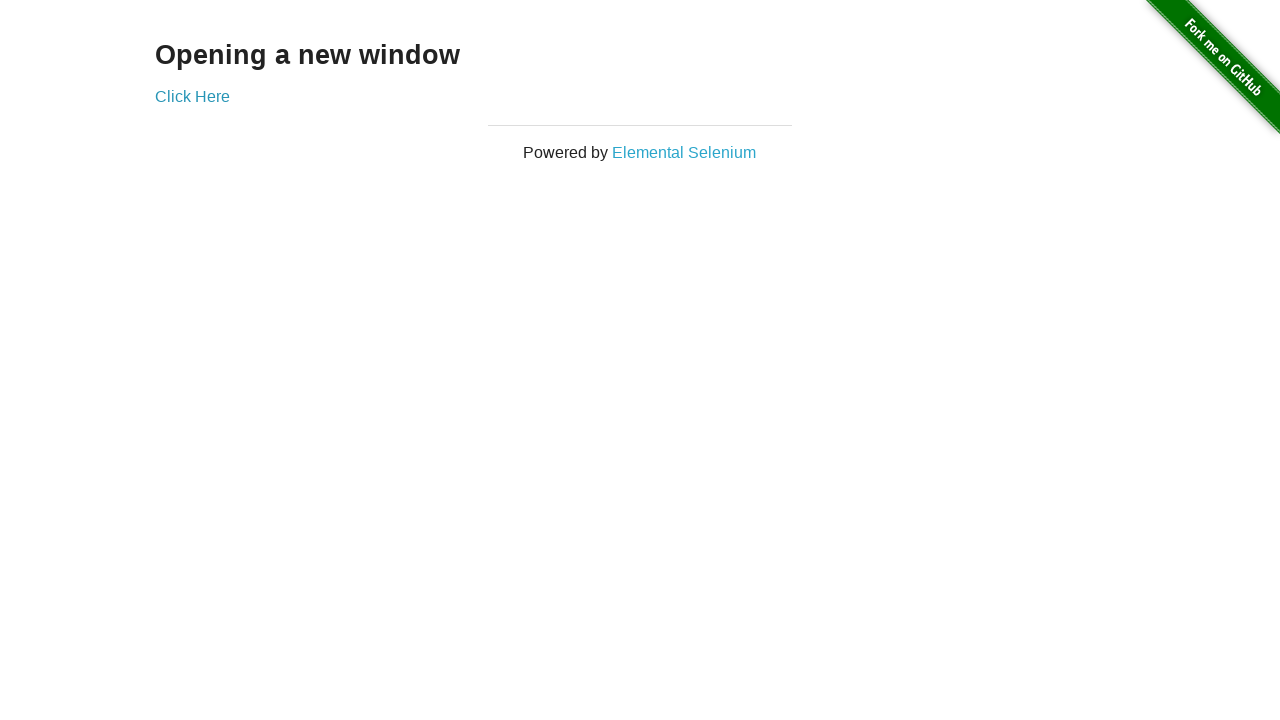

New page loaded completely
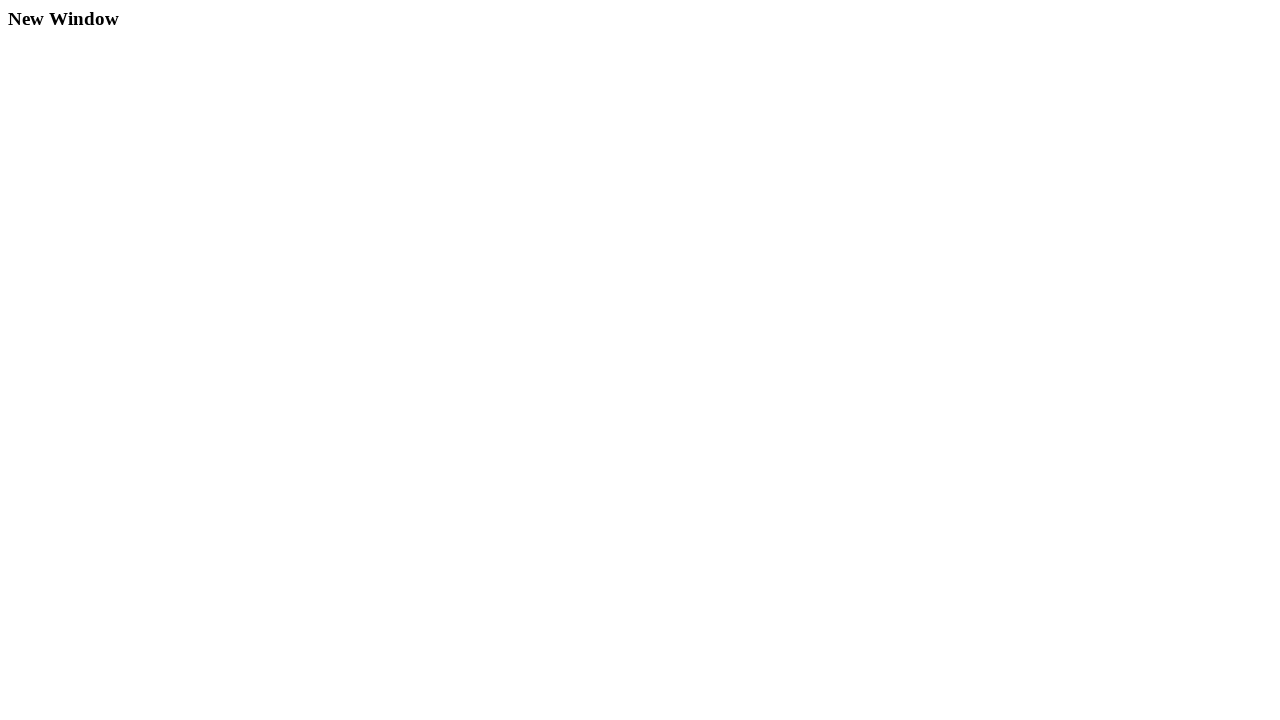

Retrieved text from child window: New Window
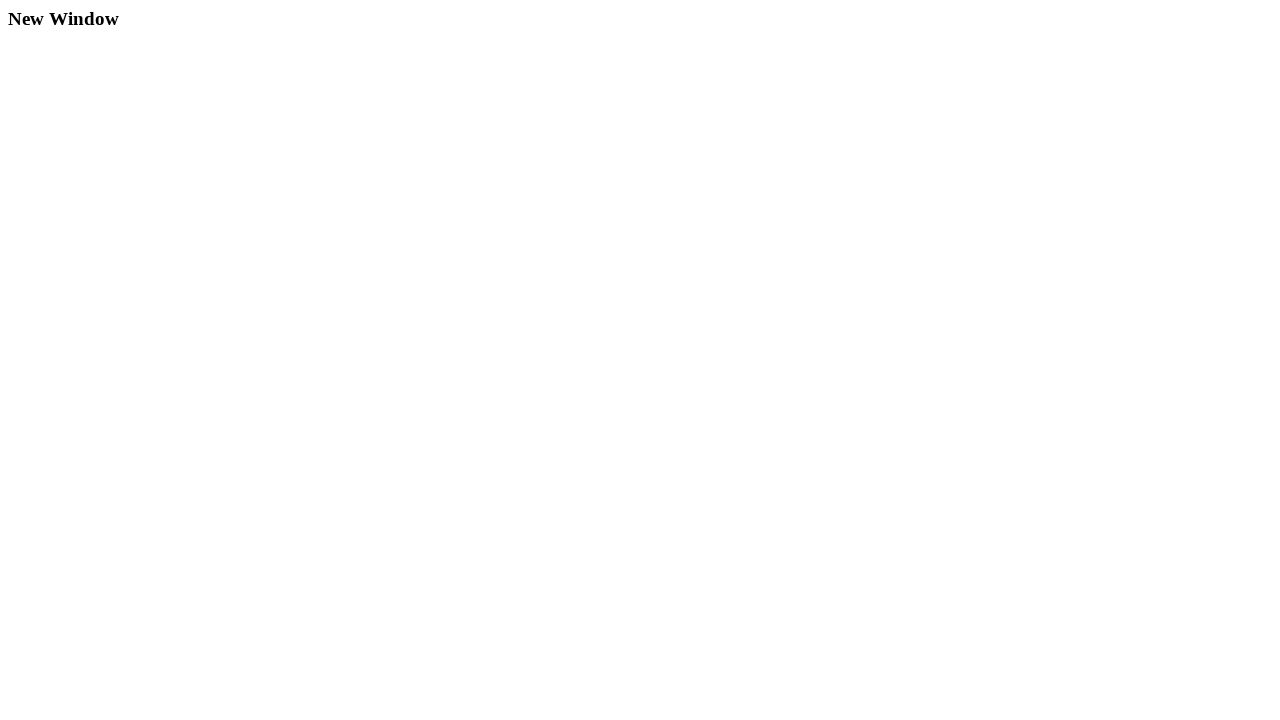

Retrieved text from parent window: Opening a new window
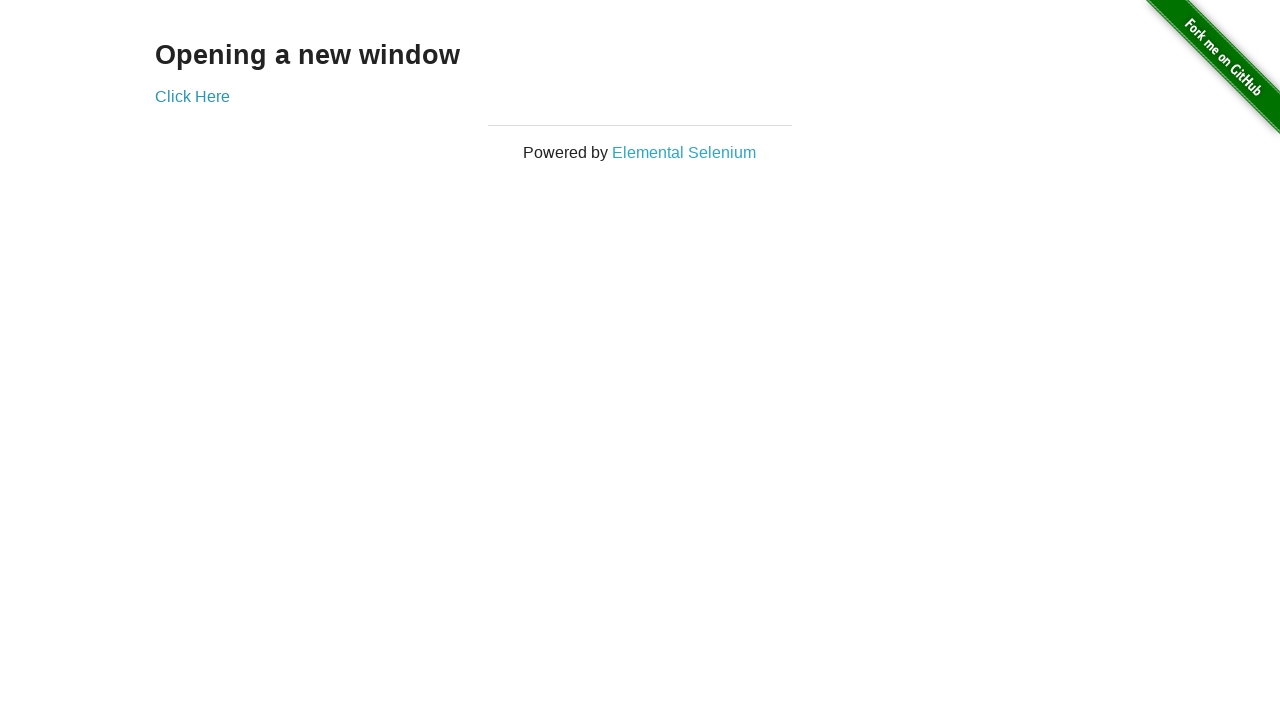

Closed the child window
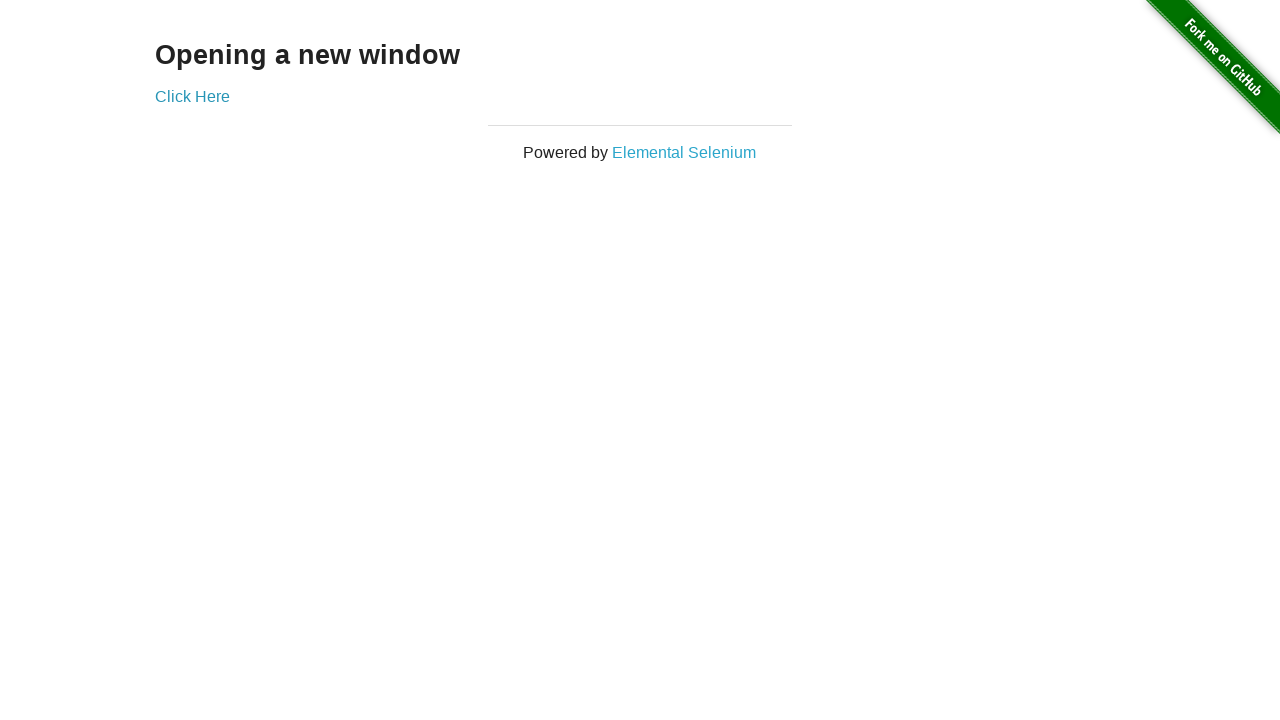

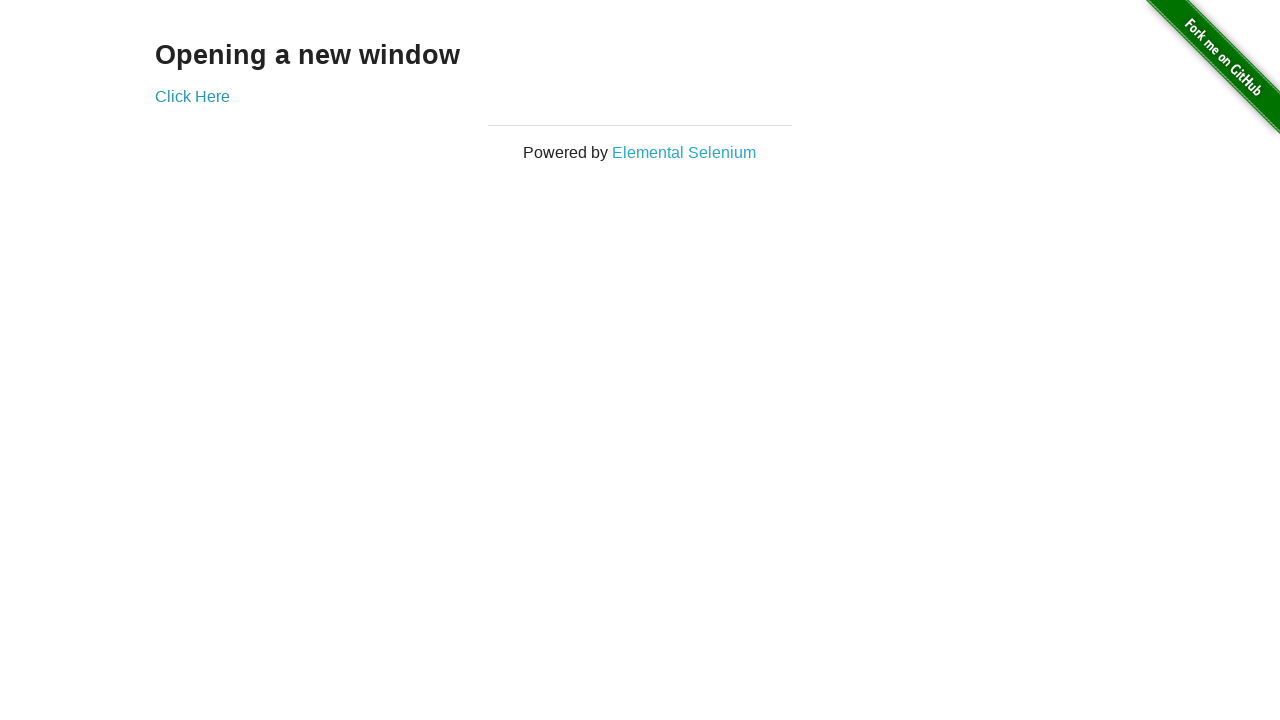